Tests checkbox functionality by finding and clicking the checkbox labeled "Wednesday" from a list of checkboxes

Starting URL: https://testautomationpractice.blogspot.com/

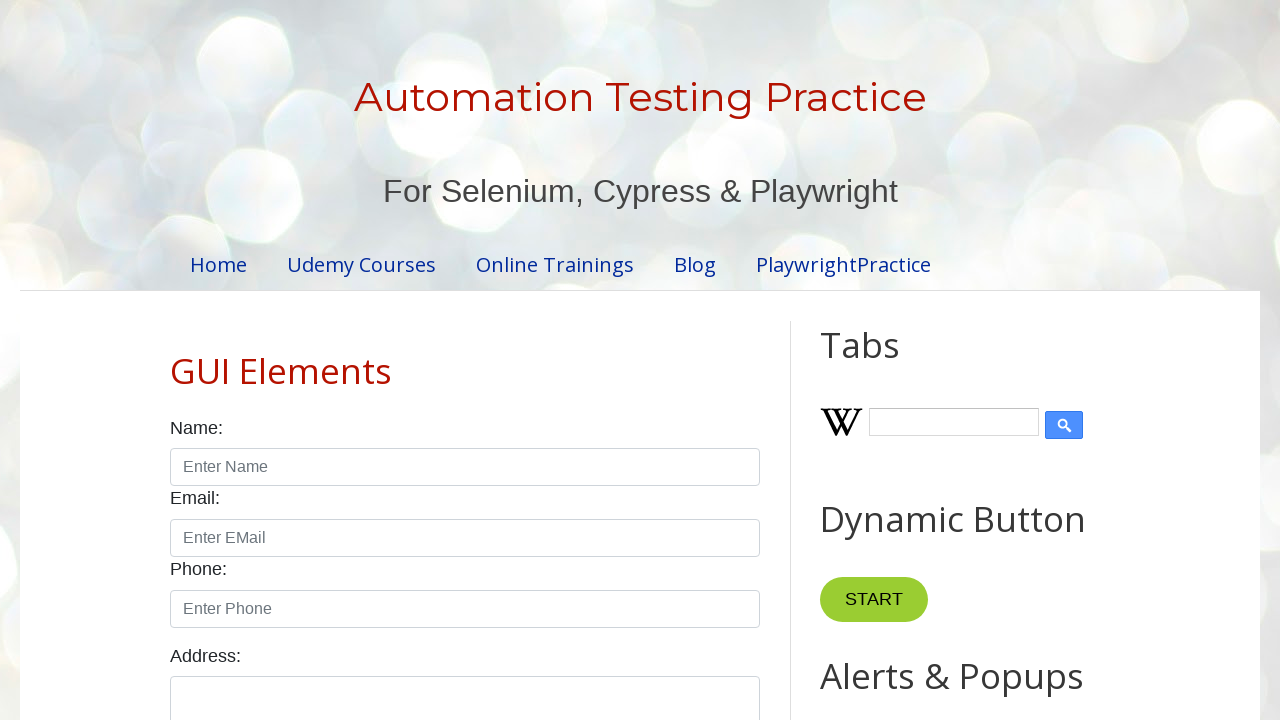

Located all checkboxes with class 'form-check-input'
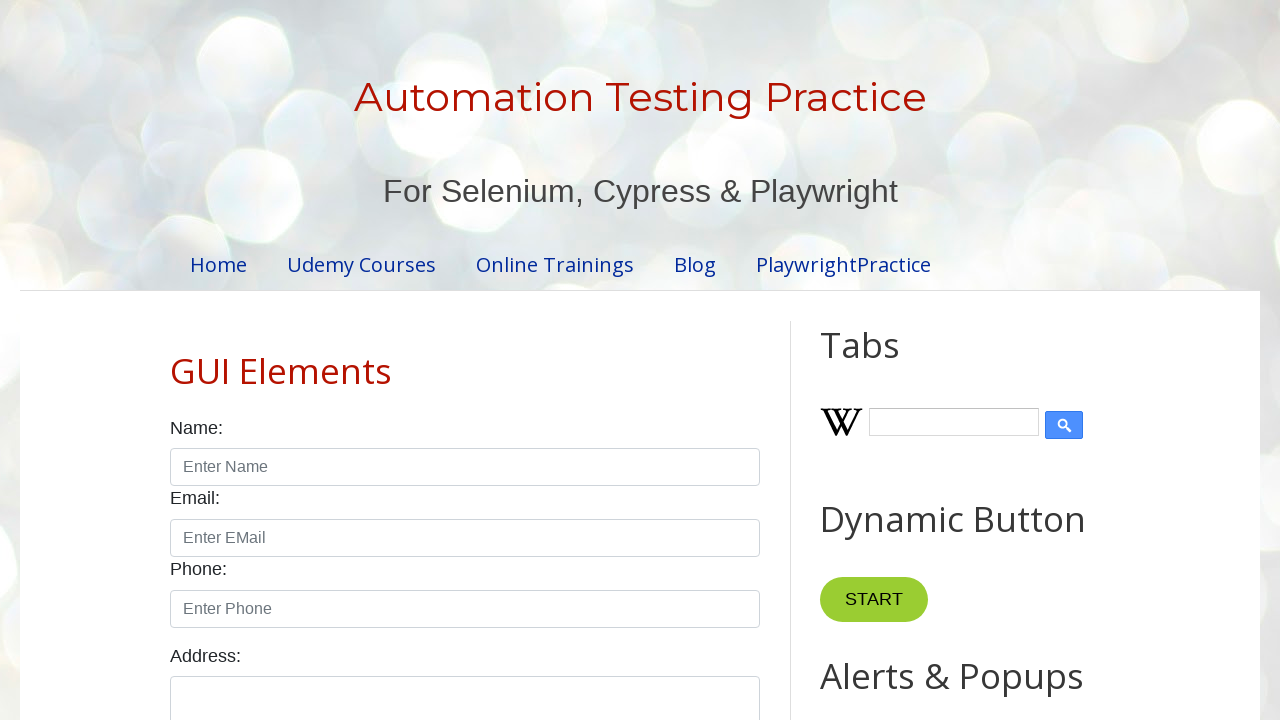

Retrieved checkbox ID: male
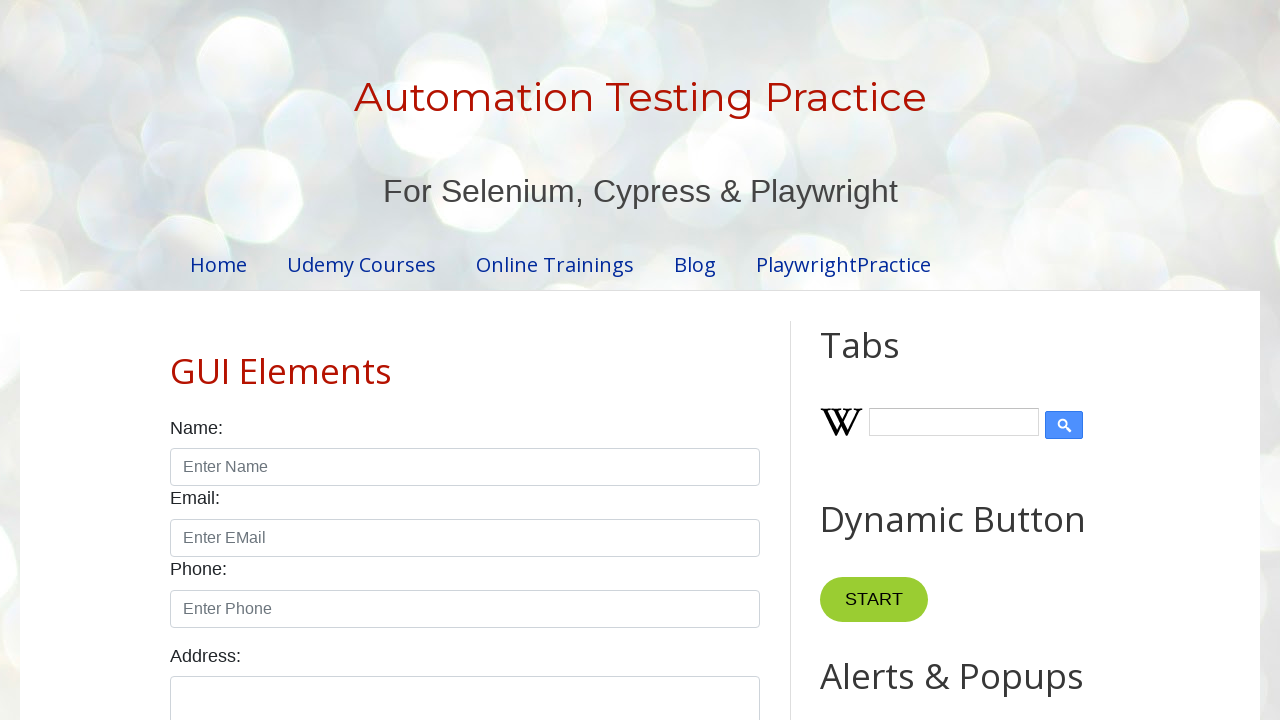

Located label element for checkbox ID: male
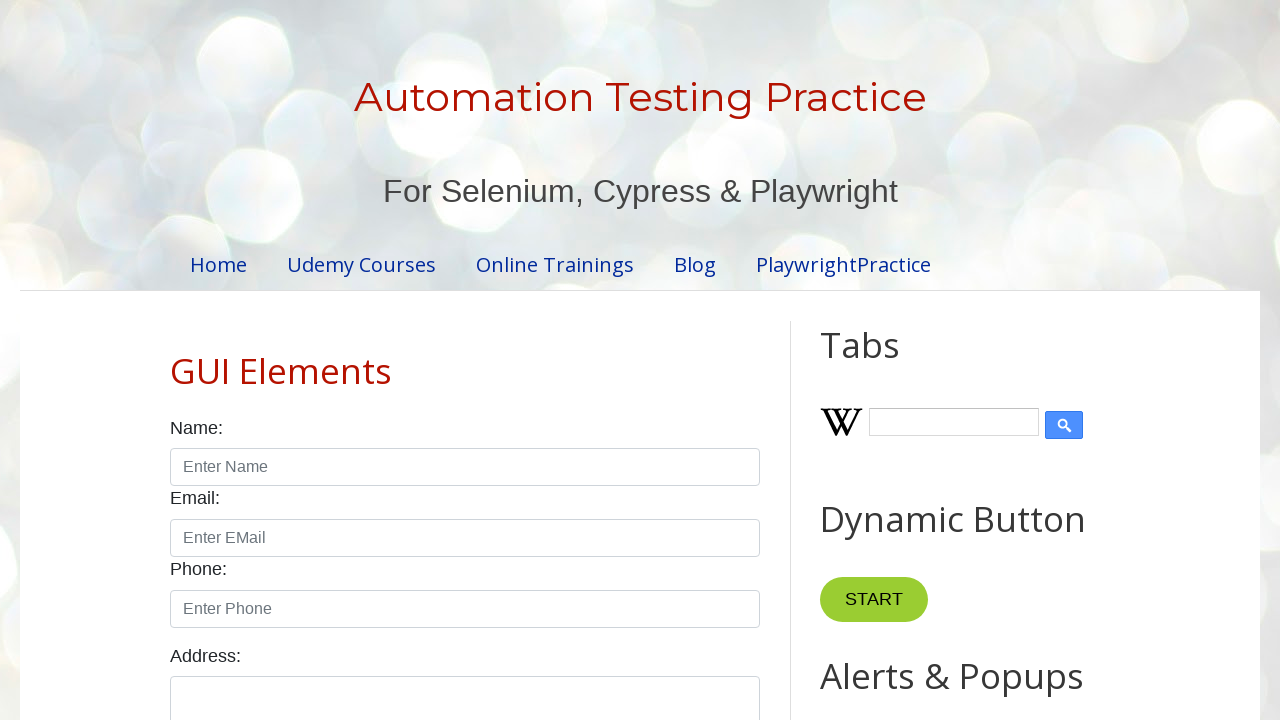

Retrieved checkbox ID: female
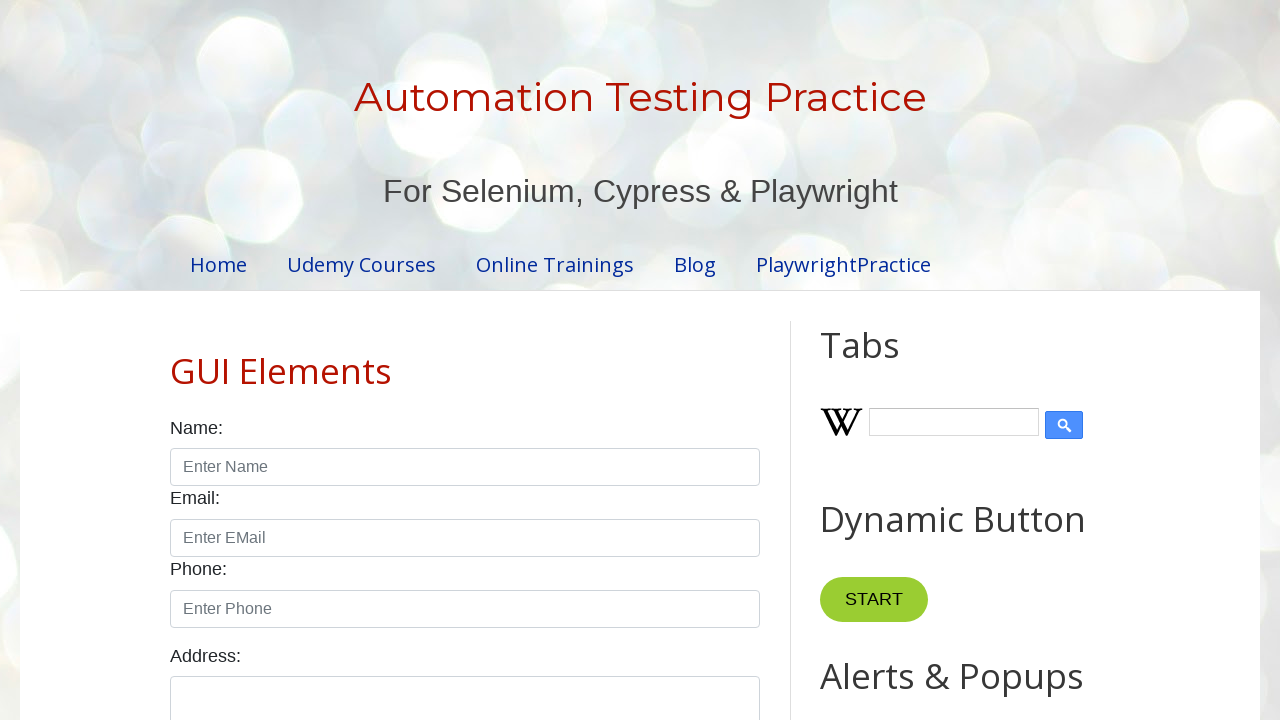

Located label element for checkbox ID: female
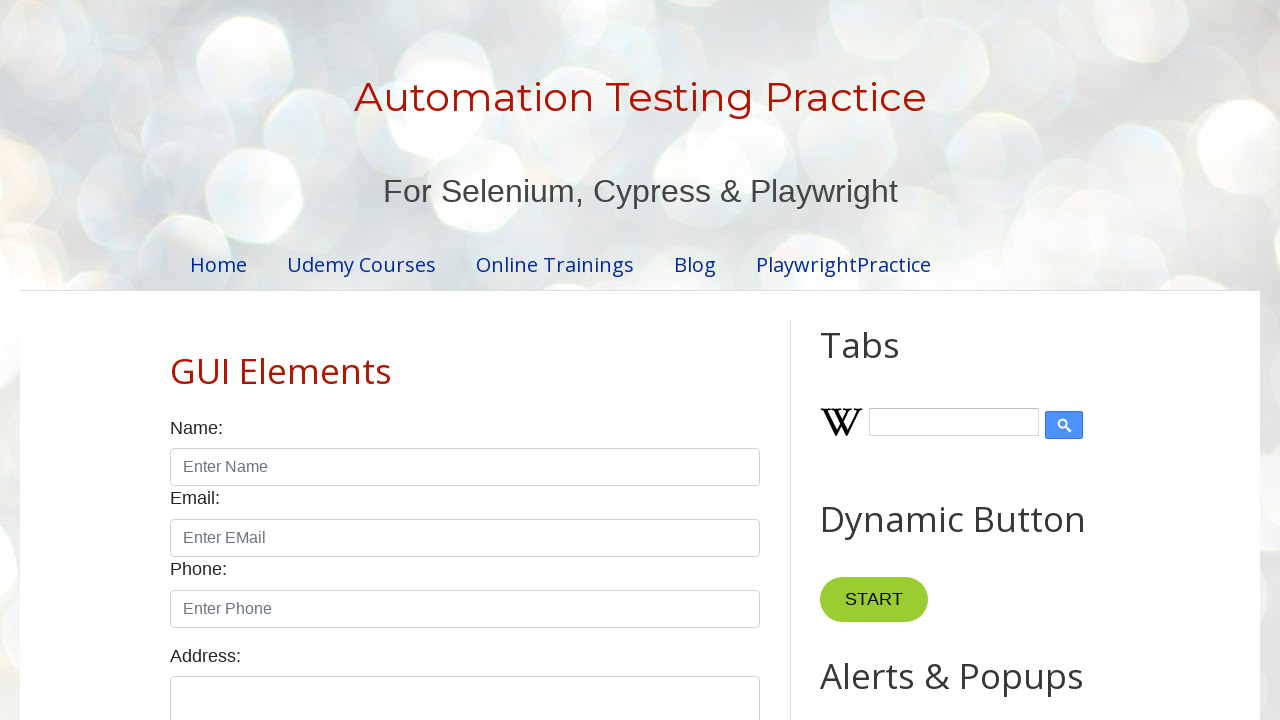

Retrieved checkbox ID: sunday
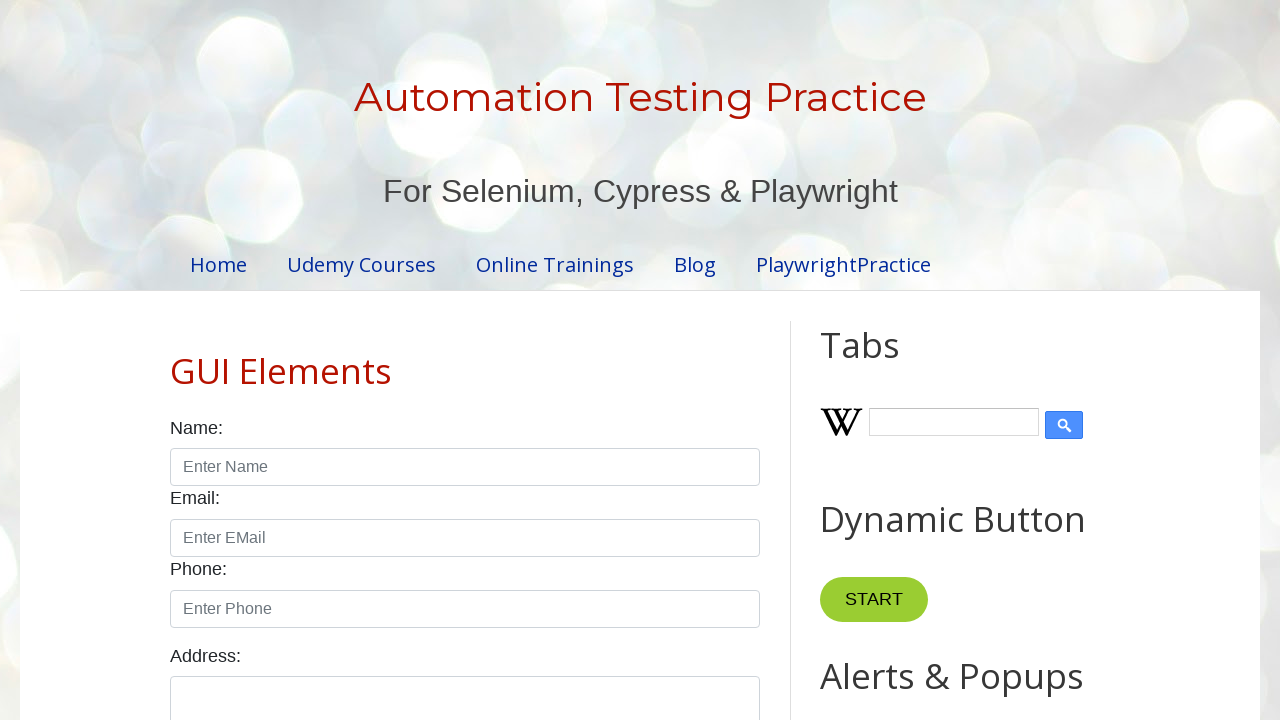

Located label element for checkbox ID: sunday
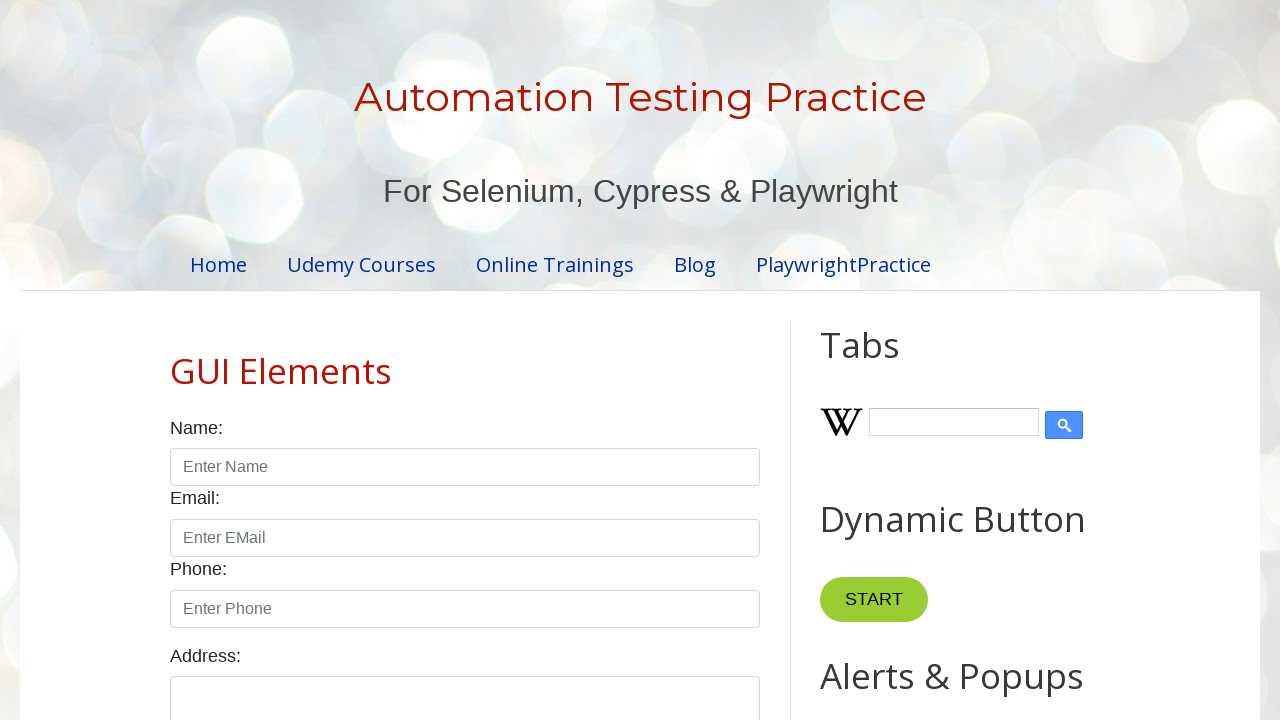

Retrieved checkbox ID: monday
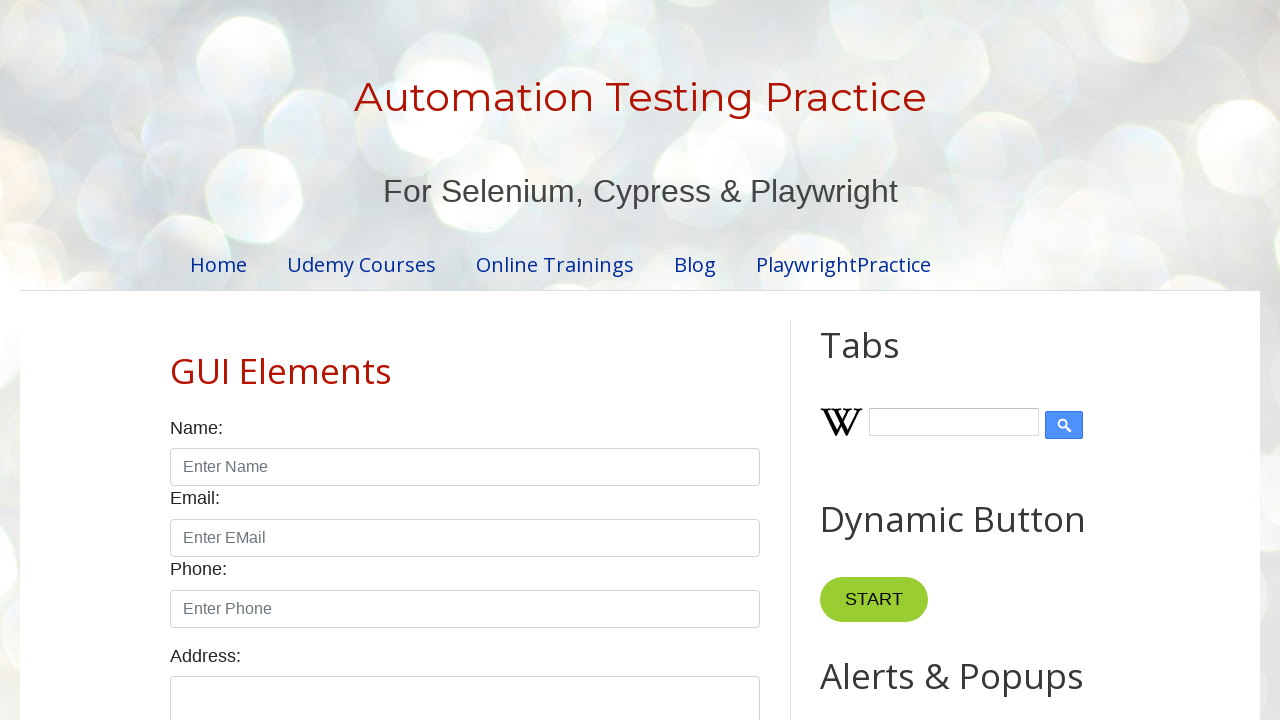

Located label element for checkbox ID: monday
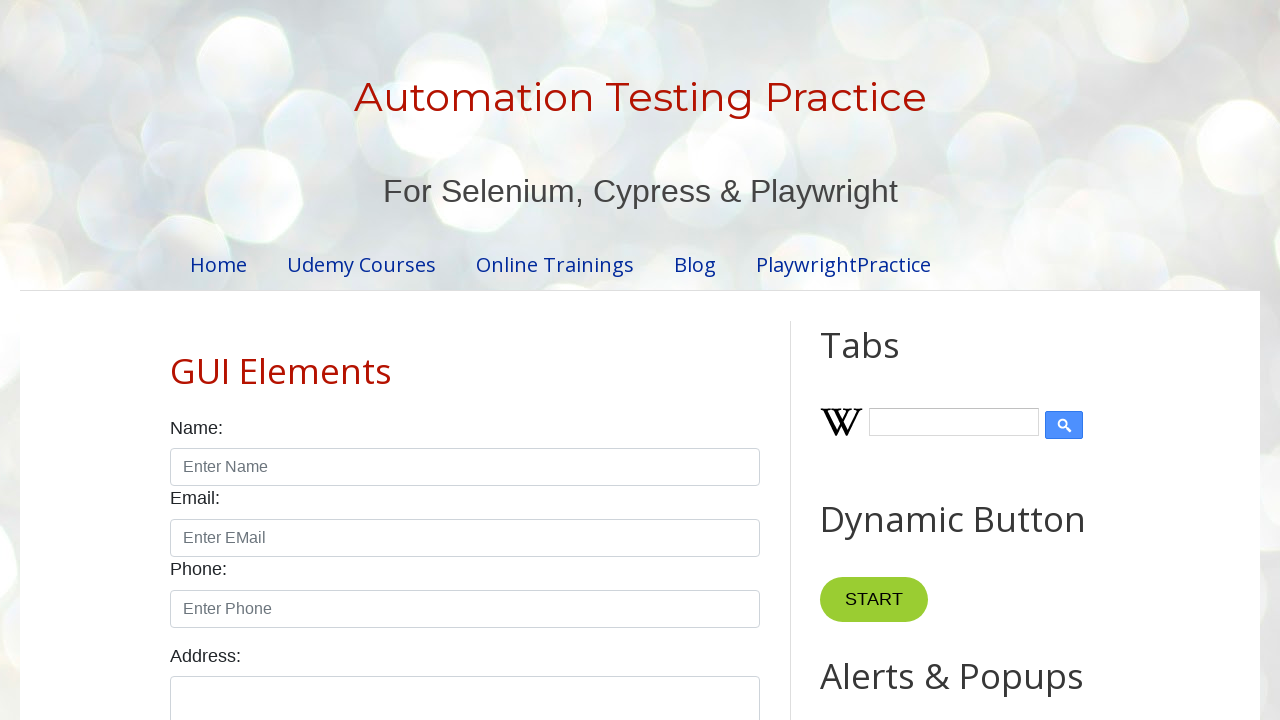

Retrieved checkbox ID: tuesday
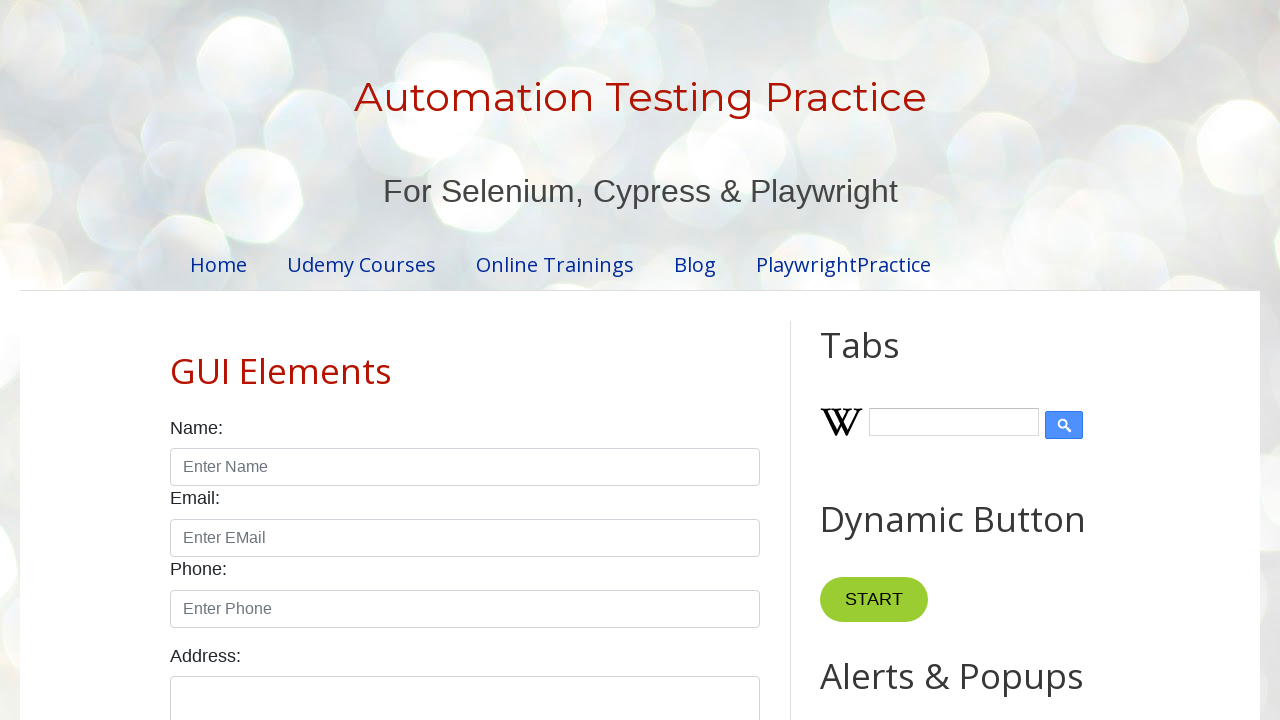

Located label element for checkbox ID: tuesday
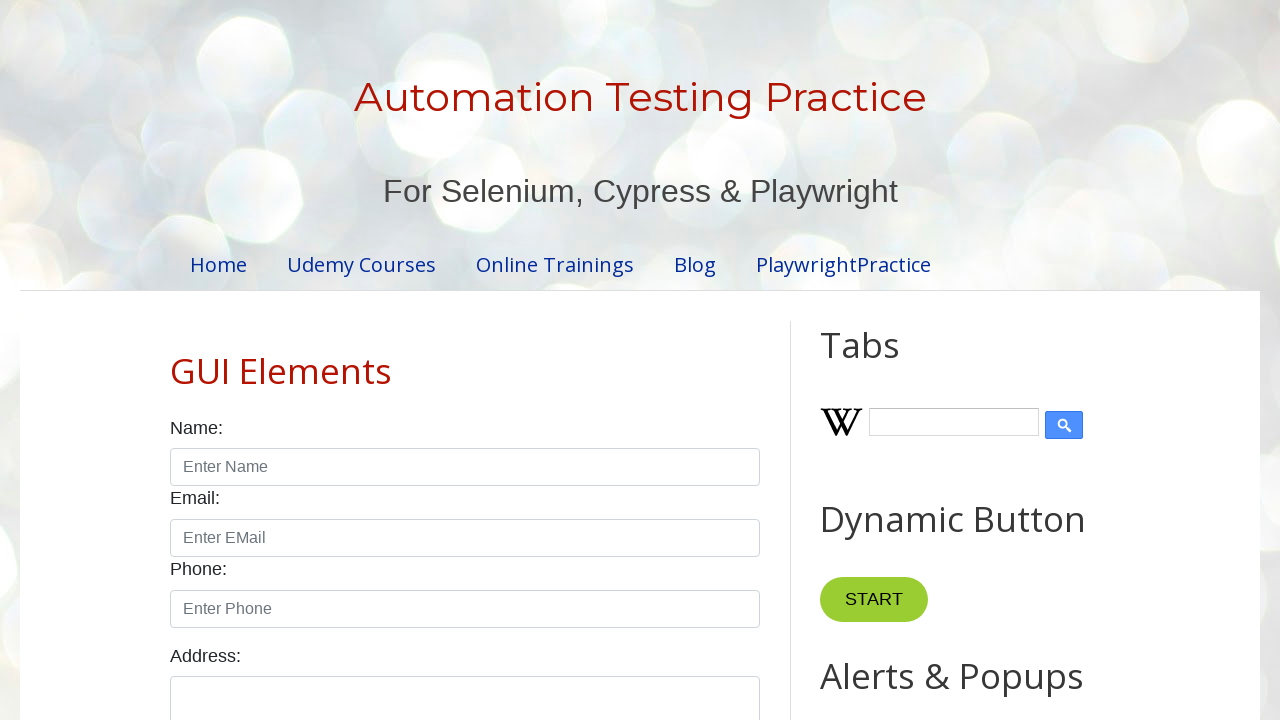

Retrieved checkbox ID: wednesday
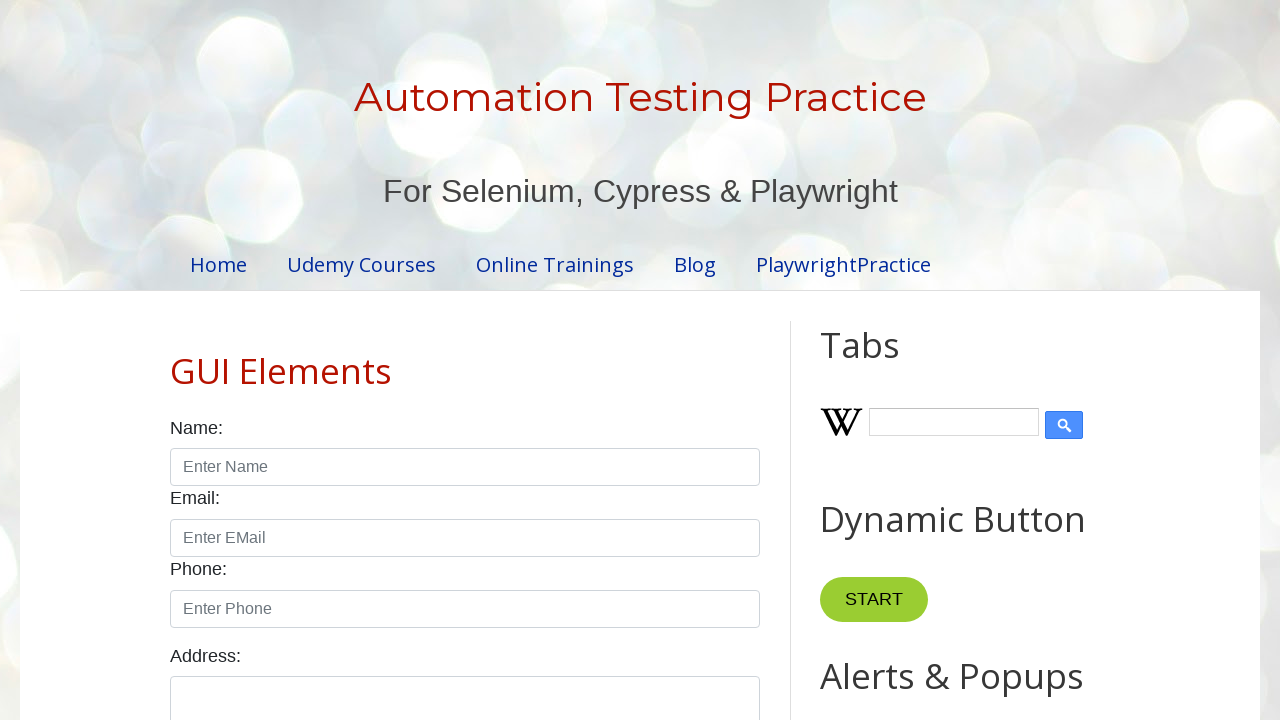

Located label element for checkbox ID: wednesday
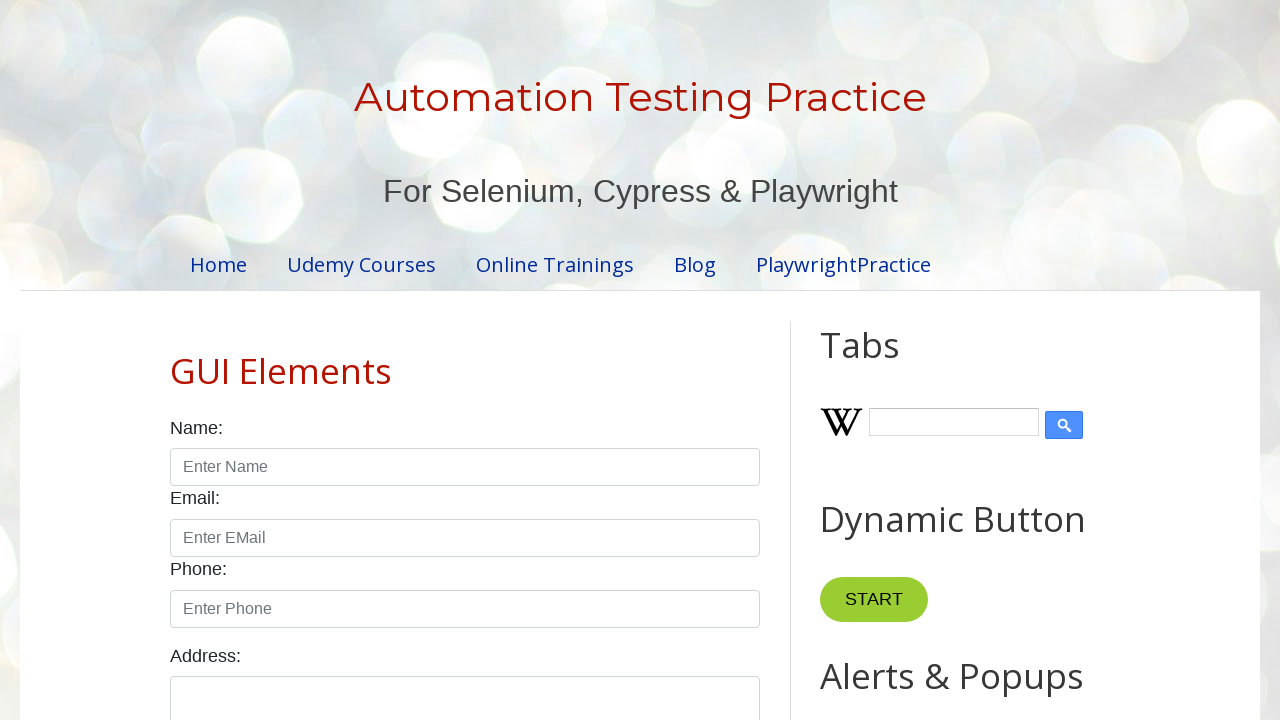

Found 'Wednesday' checkbox label
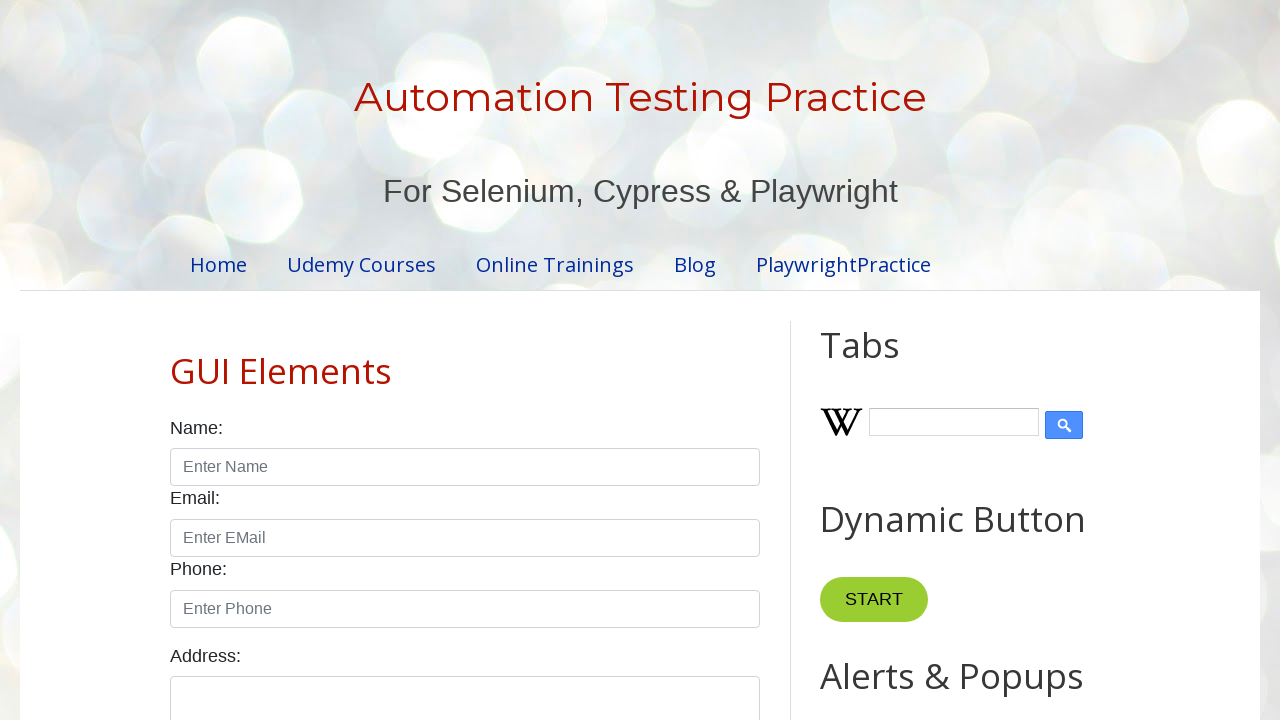

Clicked Wednesday checkbox at (474, 360) on input.form-check-input >> nth=5
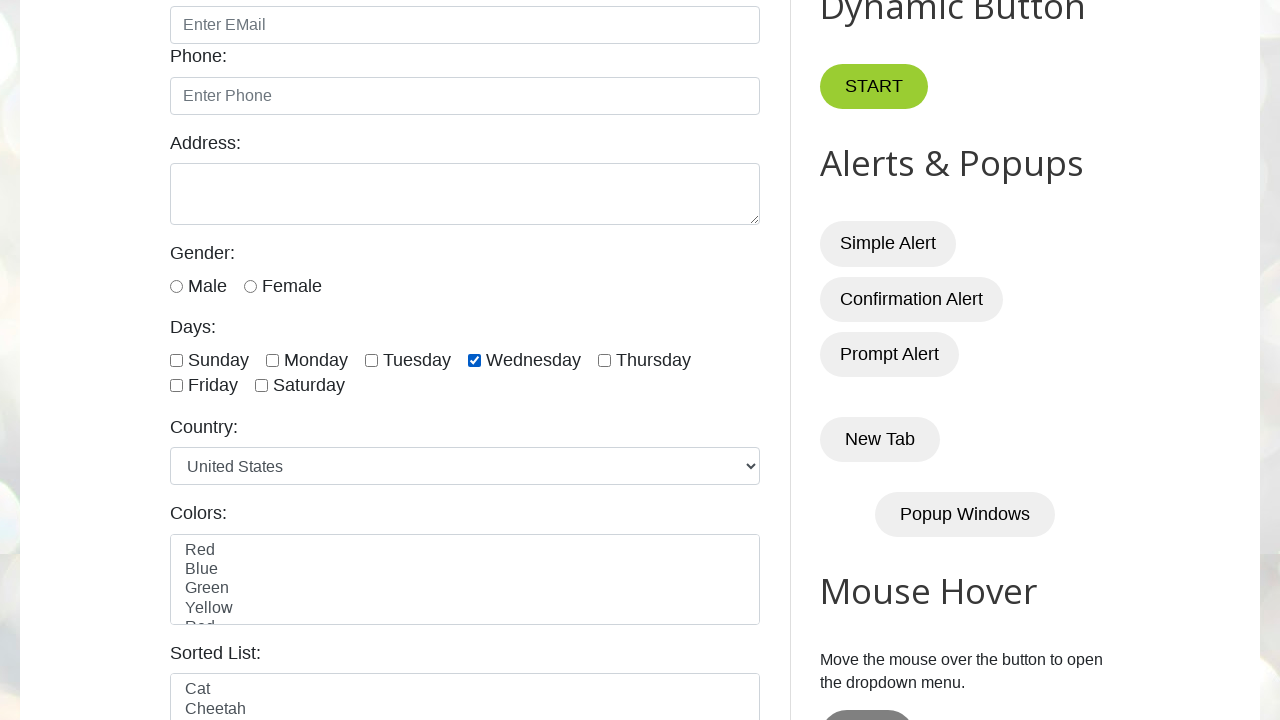

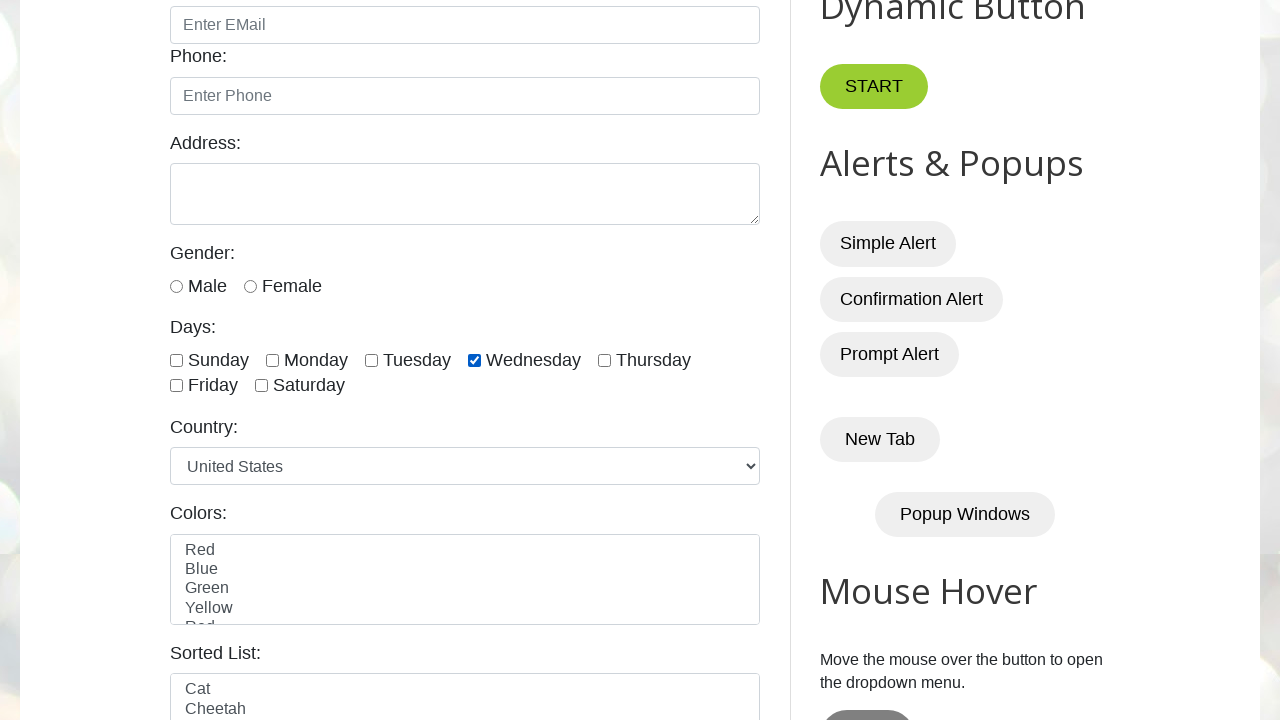